Tests radio button functionality by verifying initial selection states and clicking to change selections

Starting URL: https://formy-project.herokuapp.com/radiobutton

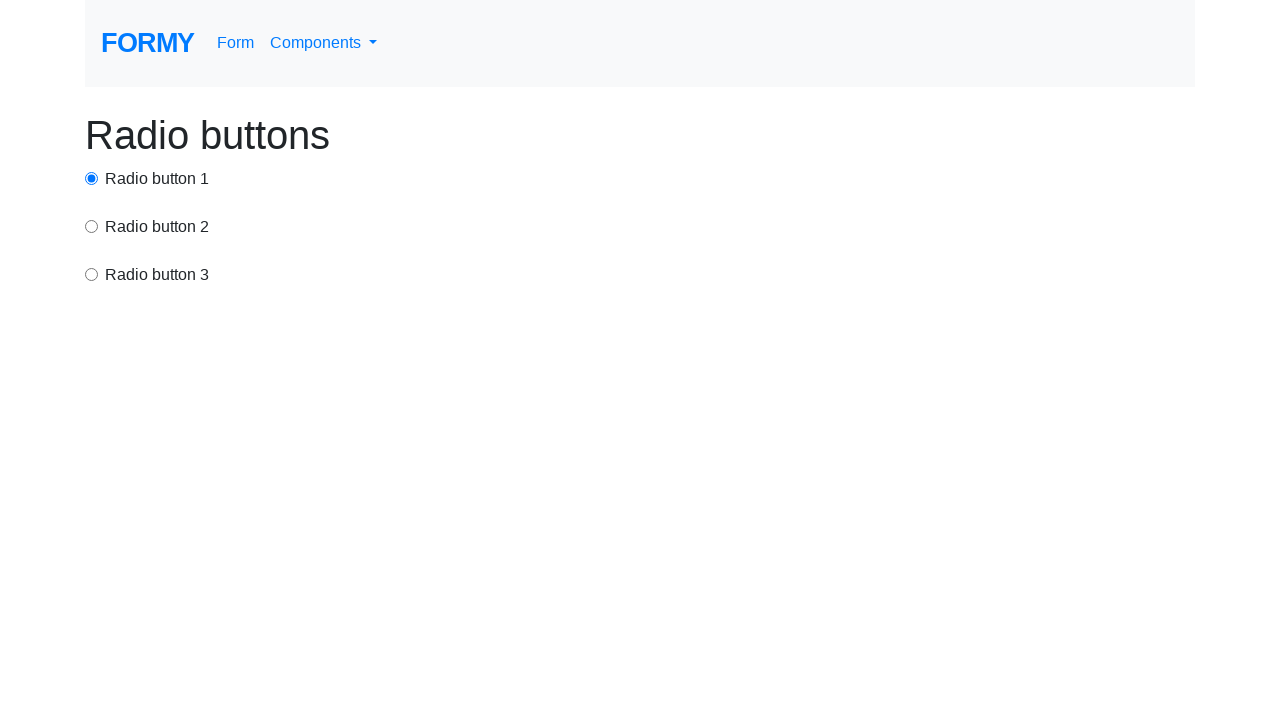

Located radio button with value 'option1'
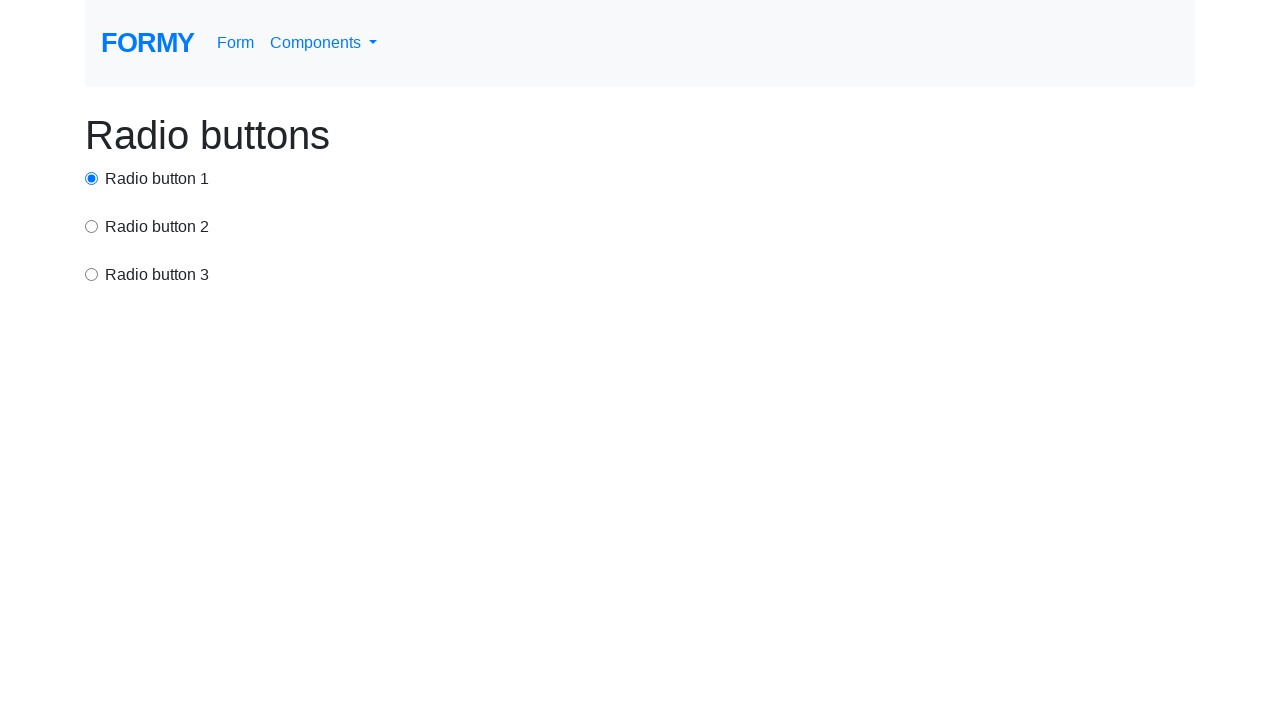

Located radio button with value 'option2'
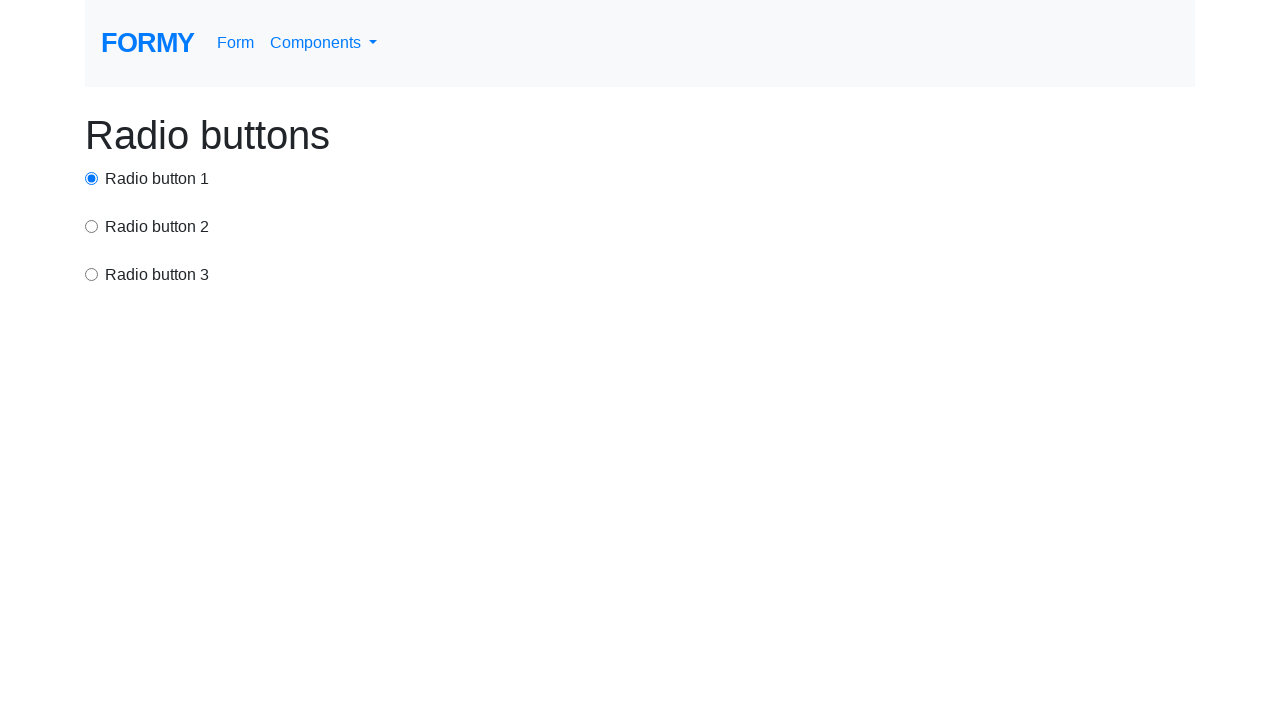

Located radio button with value 'option3'
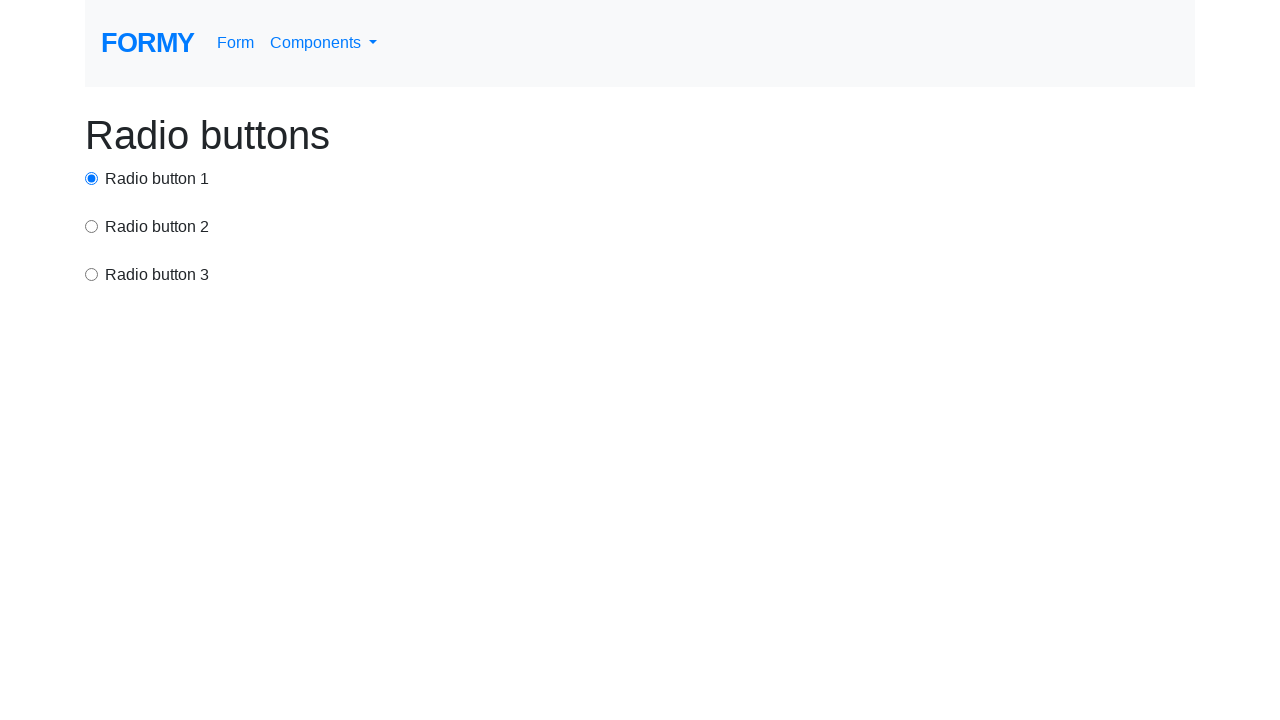

Verified that option1 radio button is initially checked
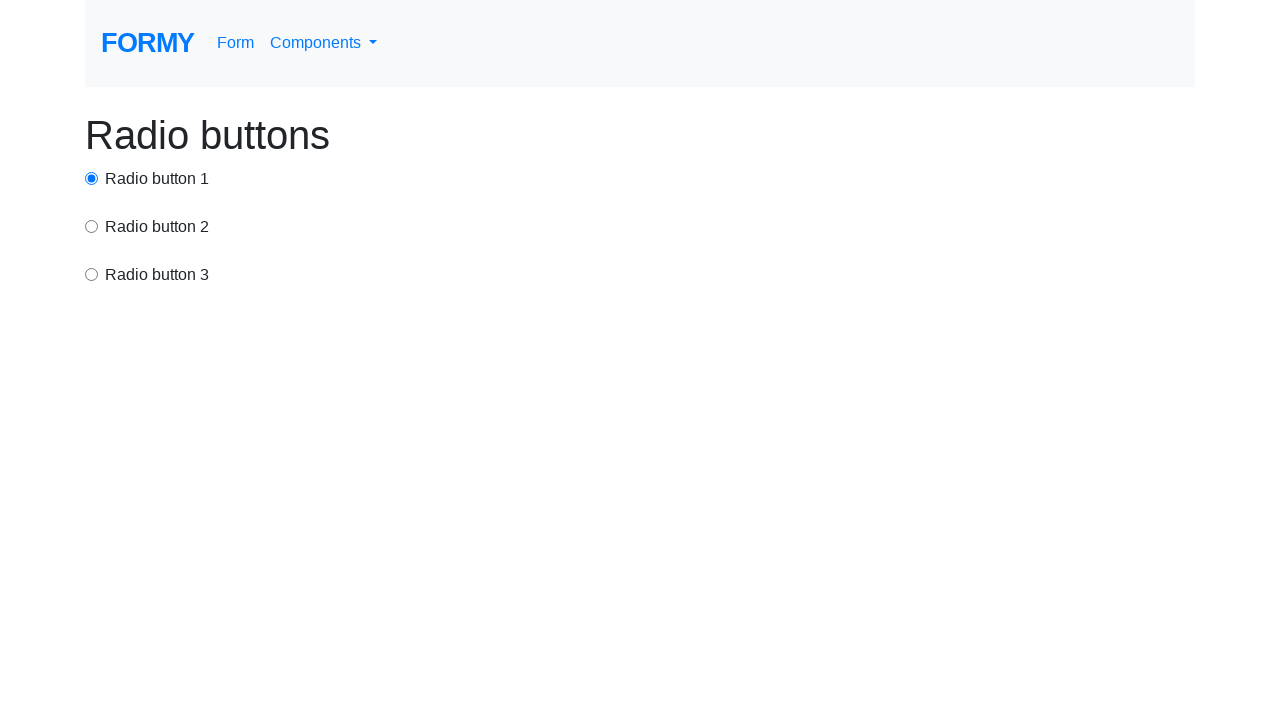

Verified that option2 radio button is initially unchecked
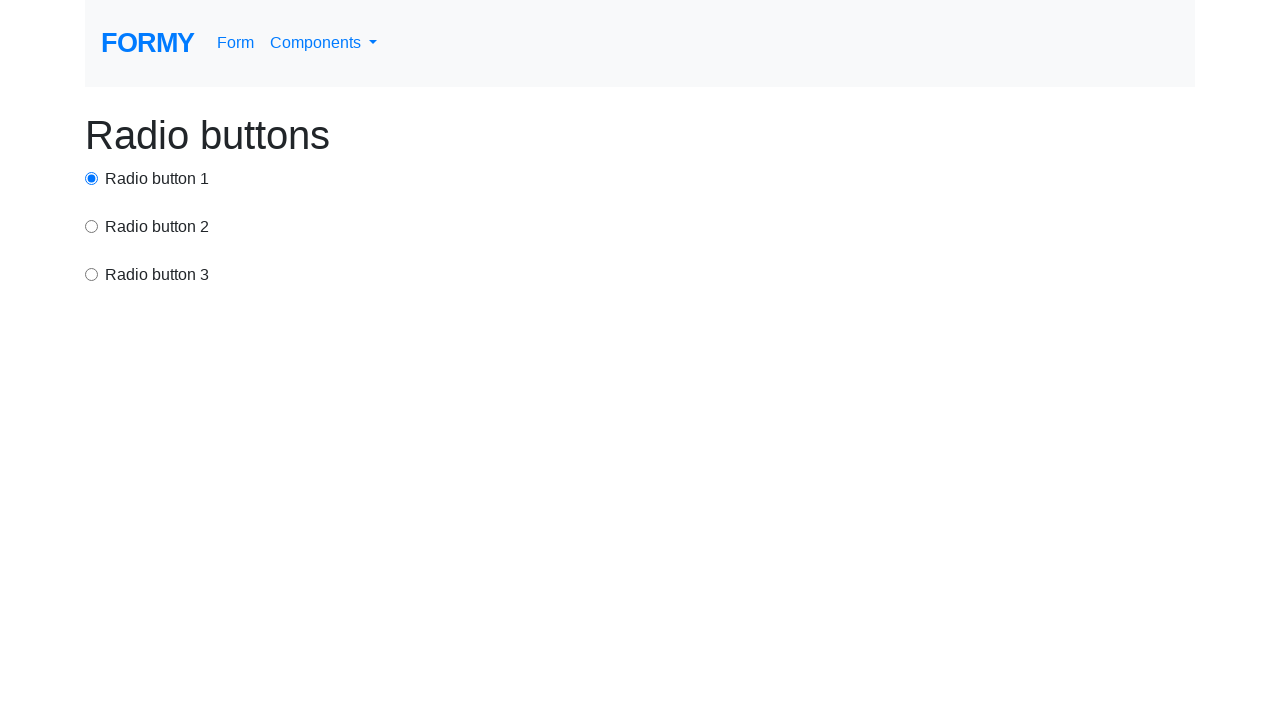

Verified that option3 radio button is initially unchecked
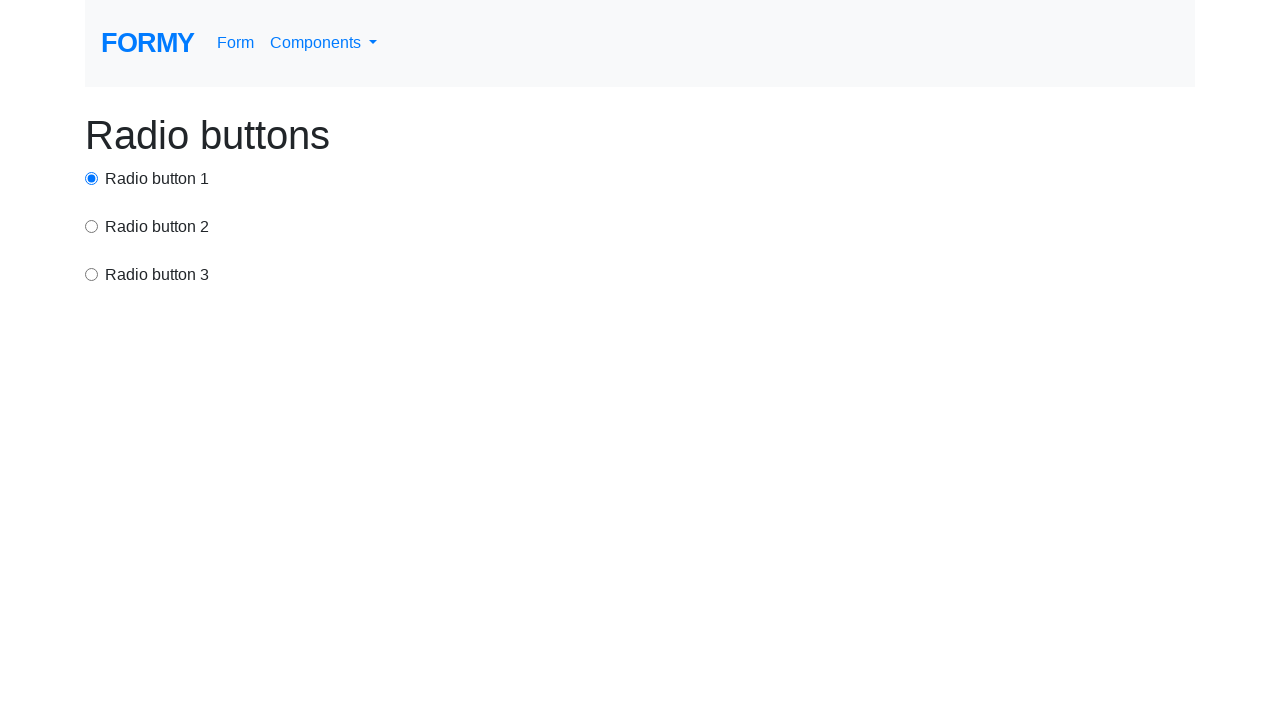

Clicked on option3 radio button to change selection at (92, 274) on input[value='option3']
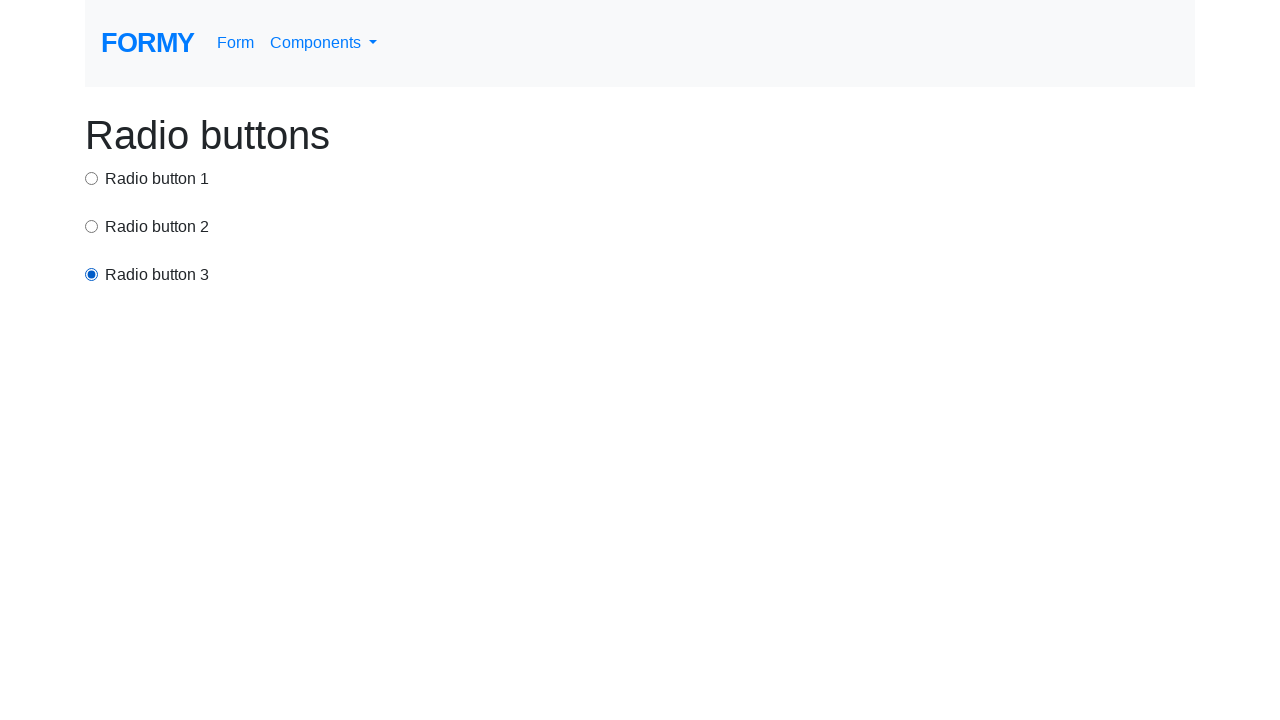

Verified that option1 radio button is now unchecked after clicking option3
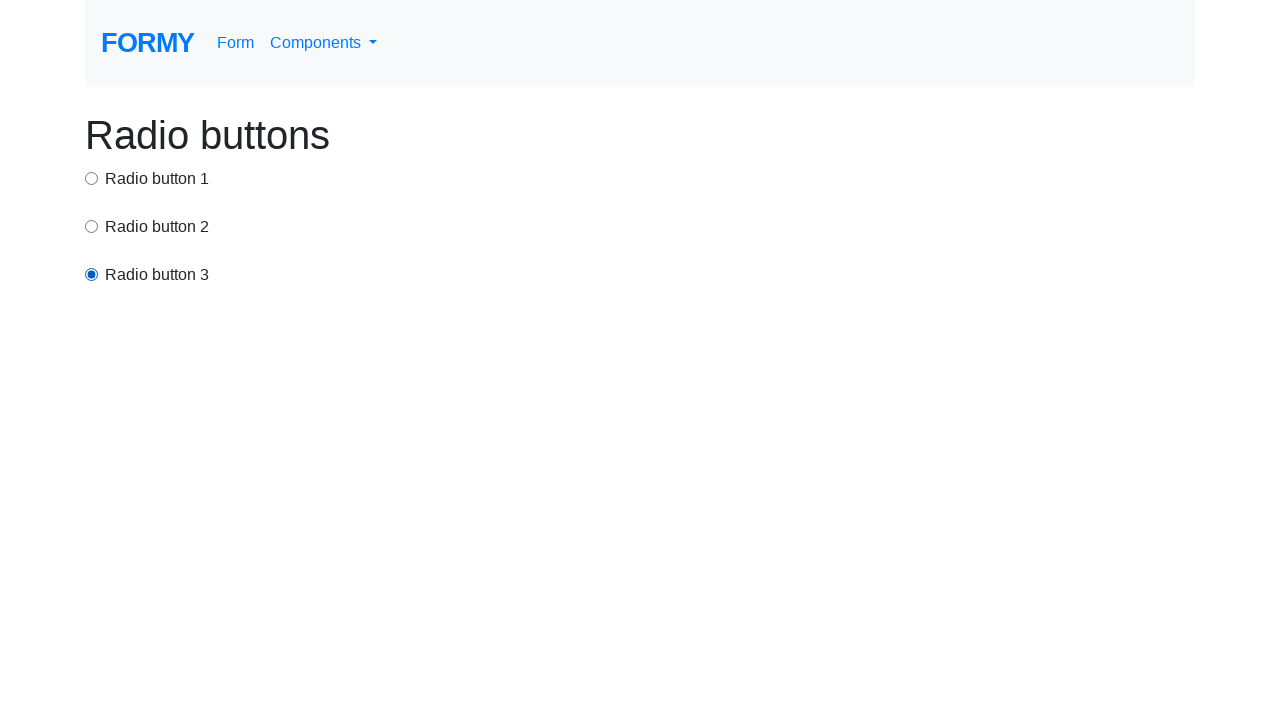

Verified that option3 radio button is now checked
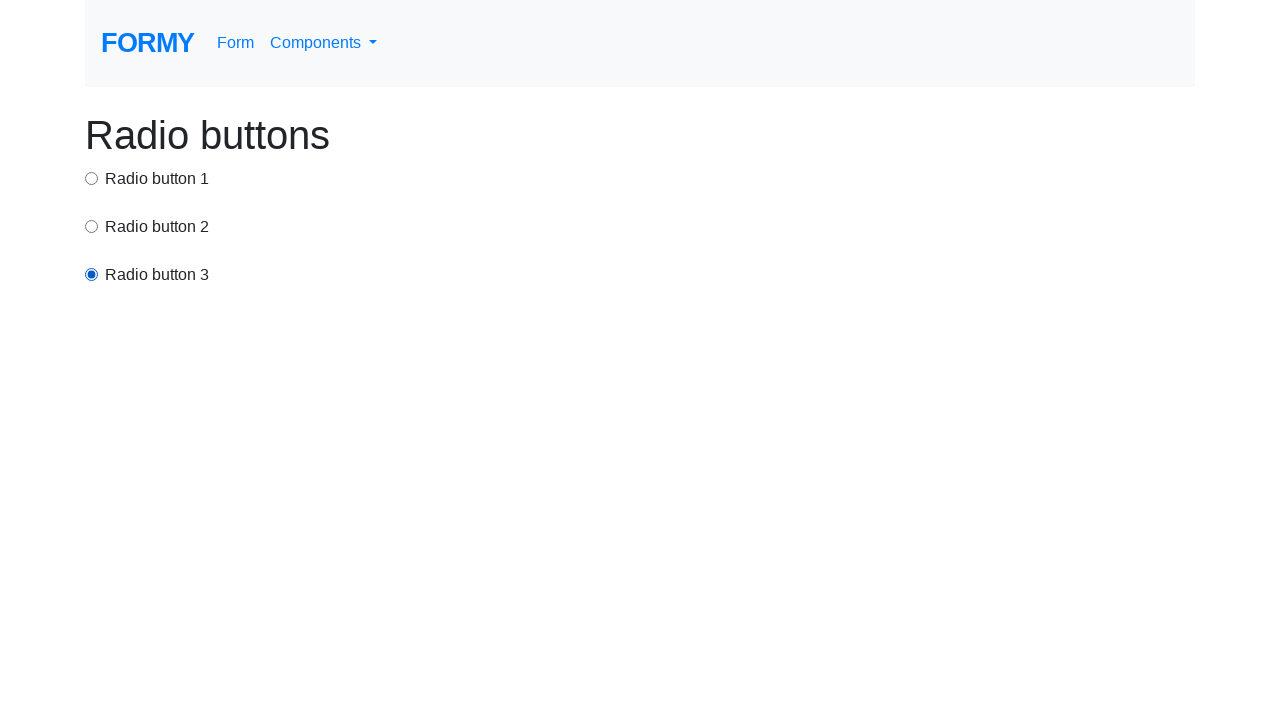

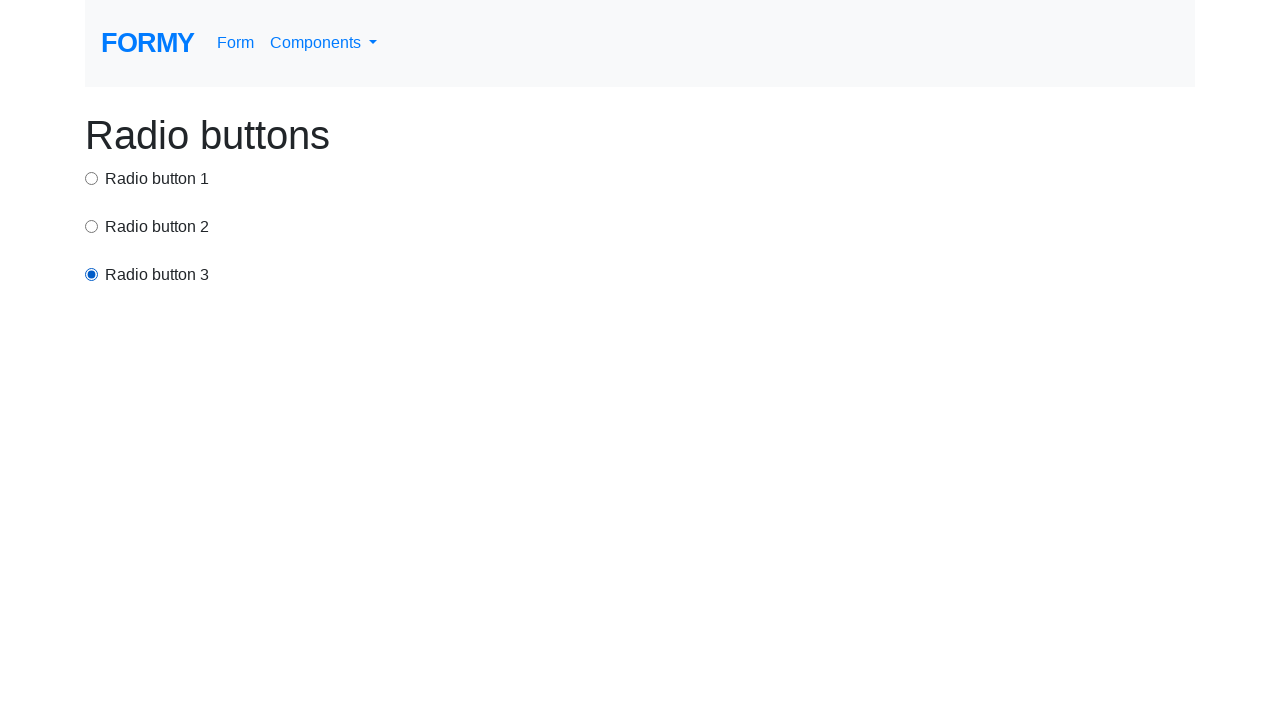